Tests browser back button functionality with different filter views

Starting URL: https://demo.playwright.dev/todomvc

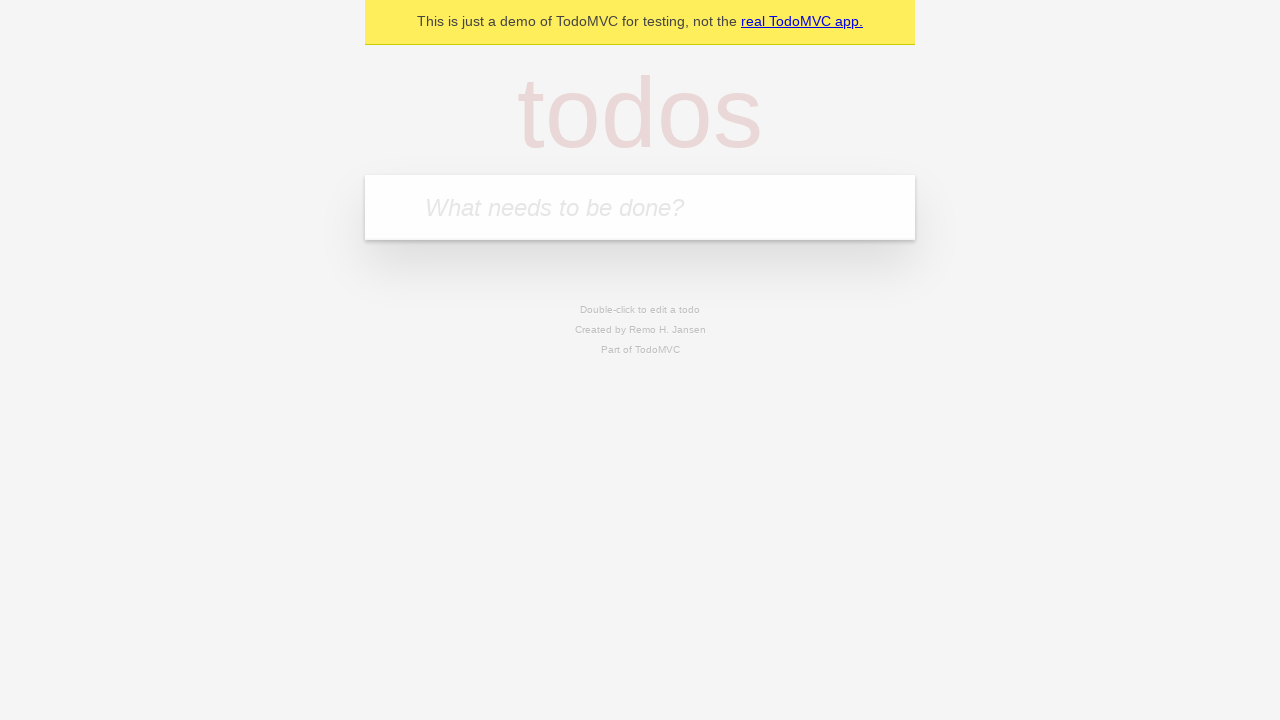

Filled todo input with 'buy some cheese' on internal:attr=[placeholder="What needs to be done?"i]
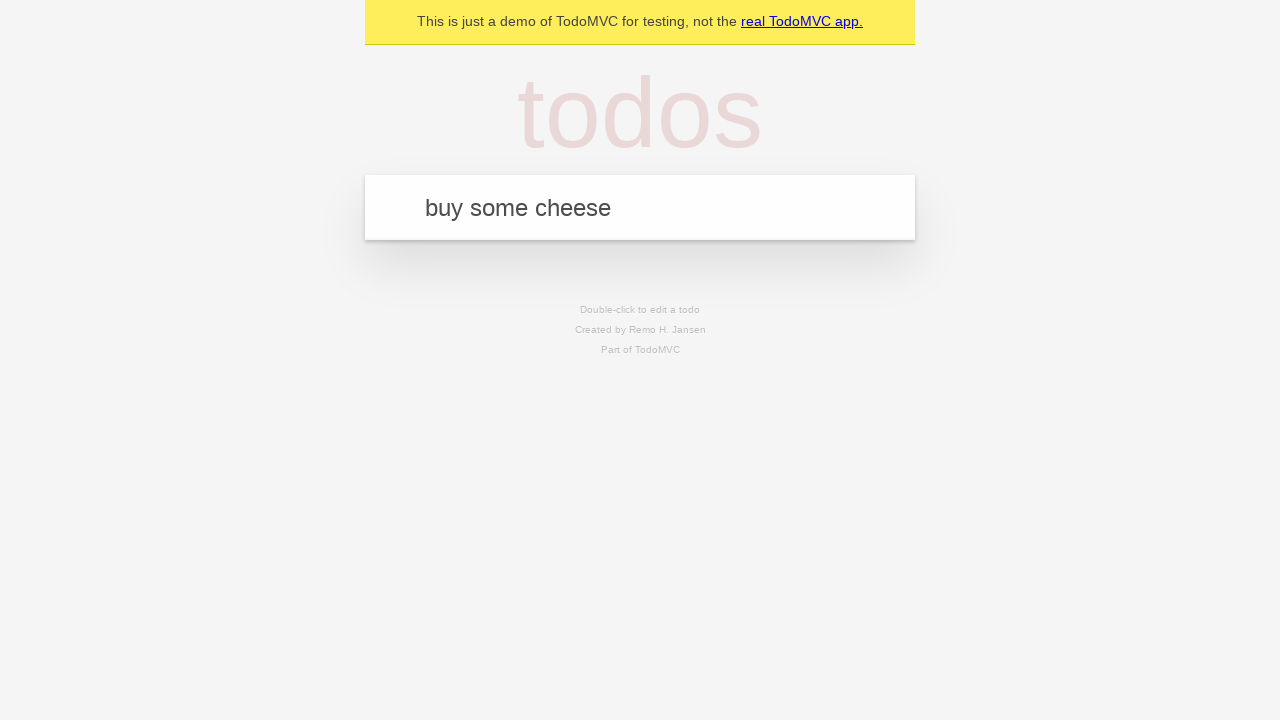

Pressed Enter to create todo 'buy some cheese' on internal:attr=[placeholder="What needs to be done?"i]
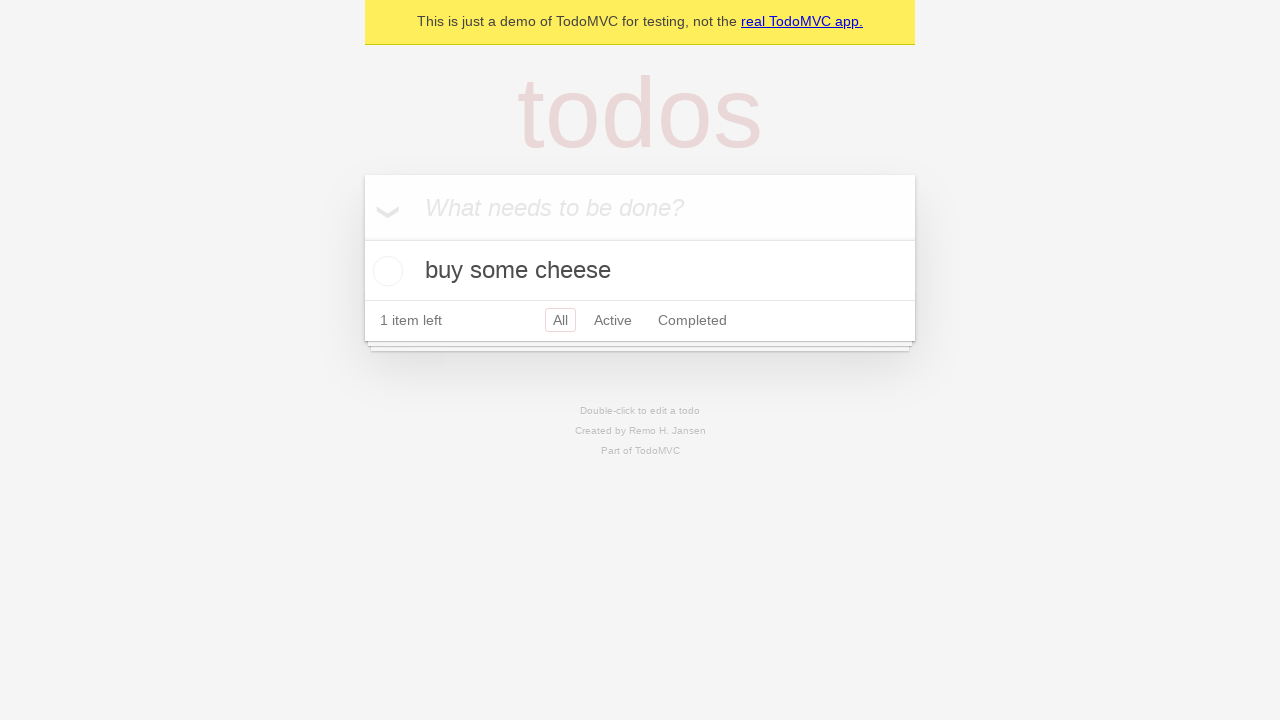

Filled todo input with 'feed the cat' on internal:attr=[placeholder="What needs to be done?"i]
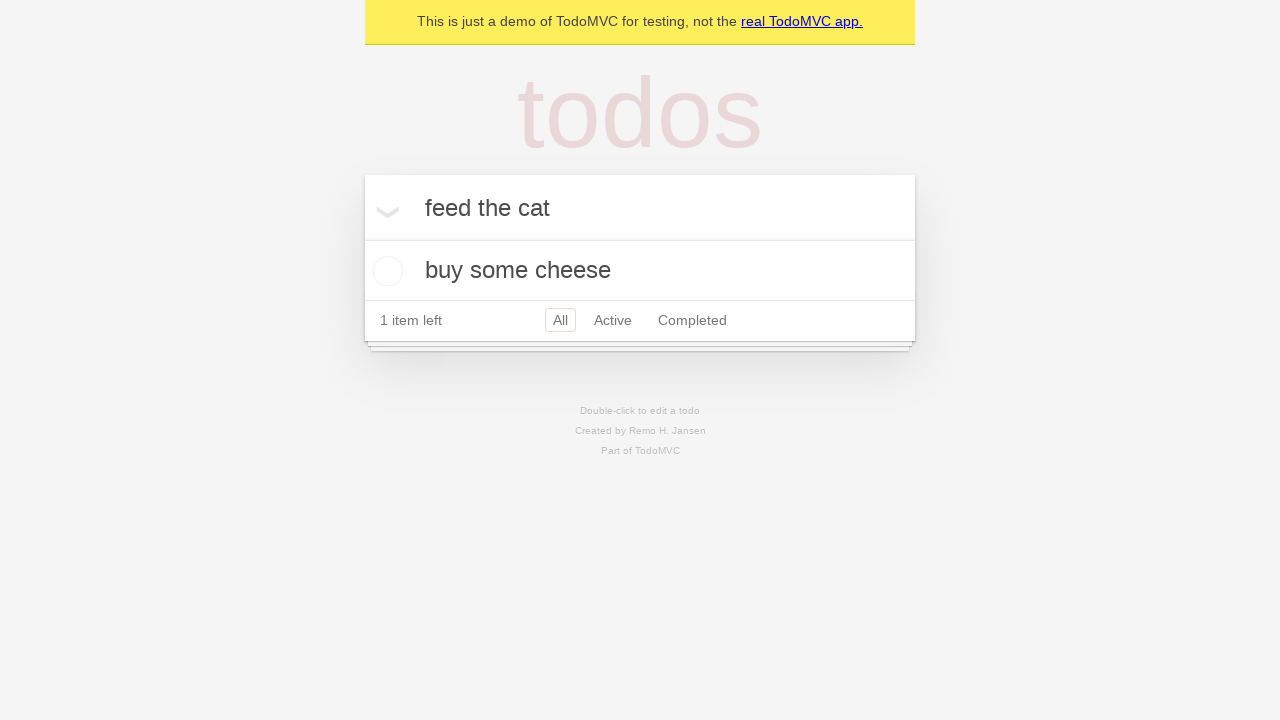

Pressed Enter to create todo 'feed the cat' on internal:attr=[placeholder="What needs to be done?"i]
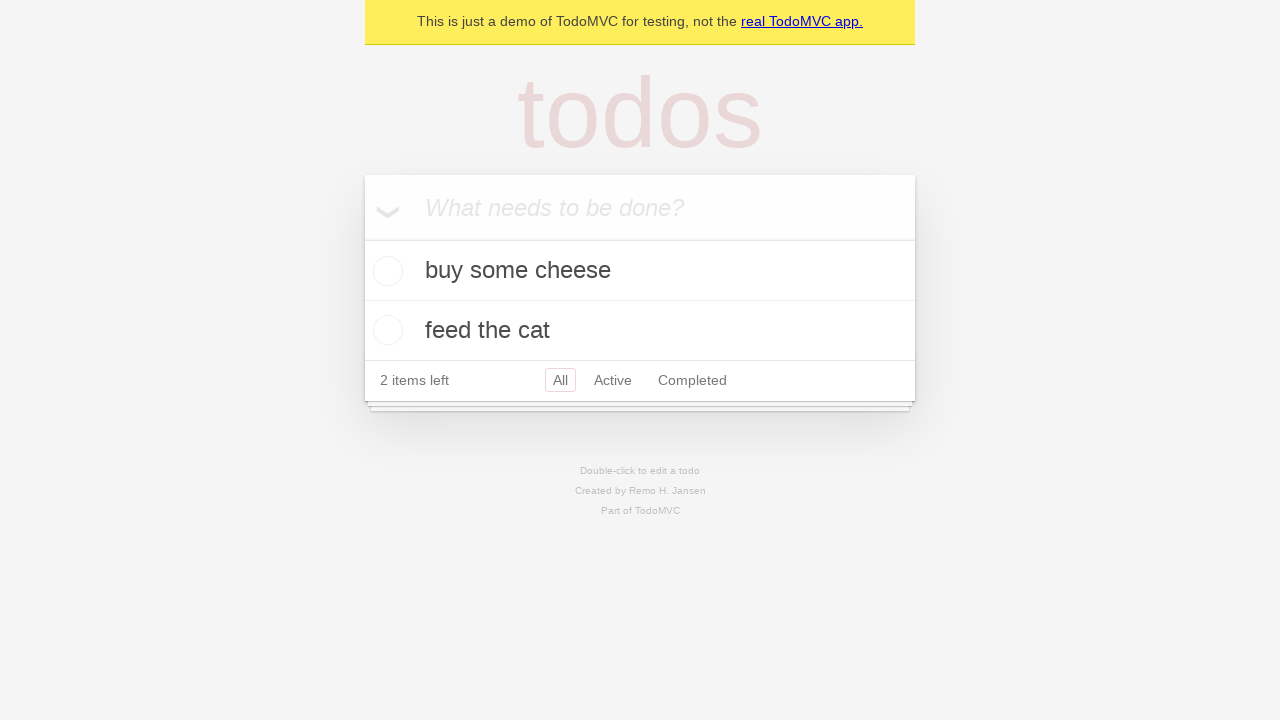

Filled todo input with 'book a doctors appointment' on internal:attr=[placeholder="What needs to be done?"i]
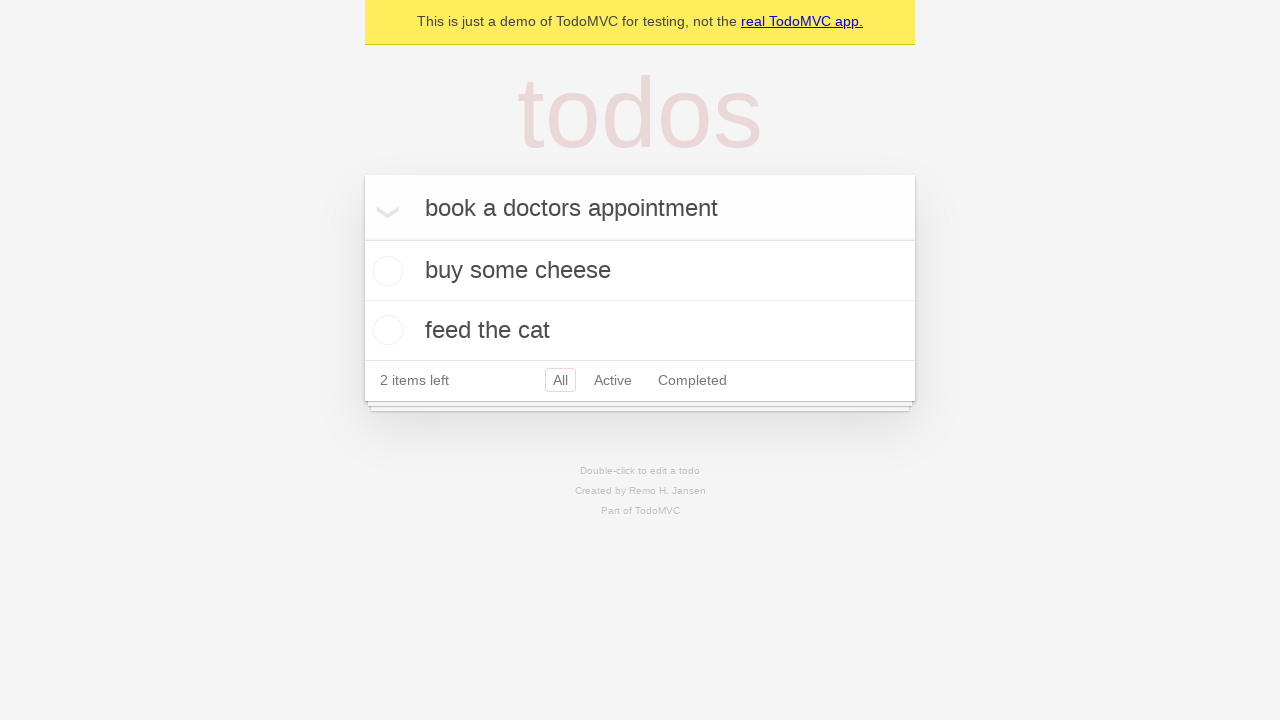

Pressed Enter to create todo 'book a doctors appointment' on internal:attr=[placeholder="What needs to be done?"i]
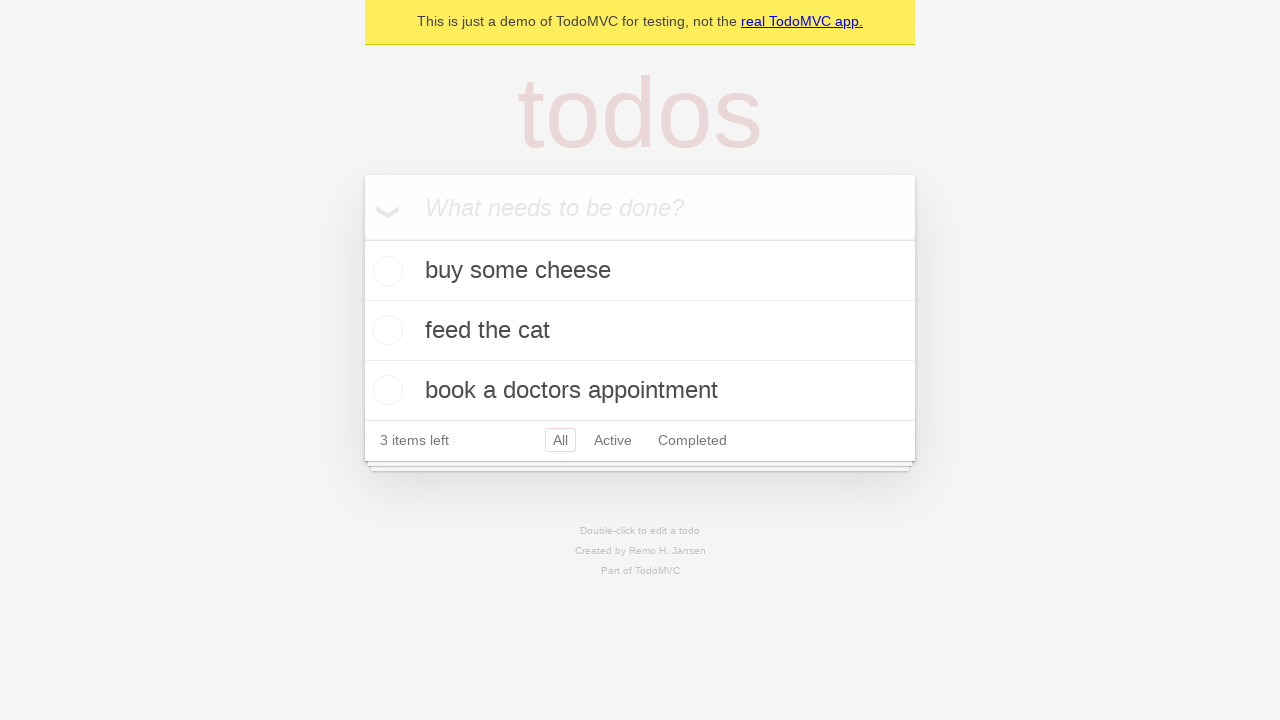

All 3 todos loaded and visible
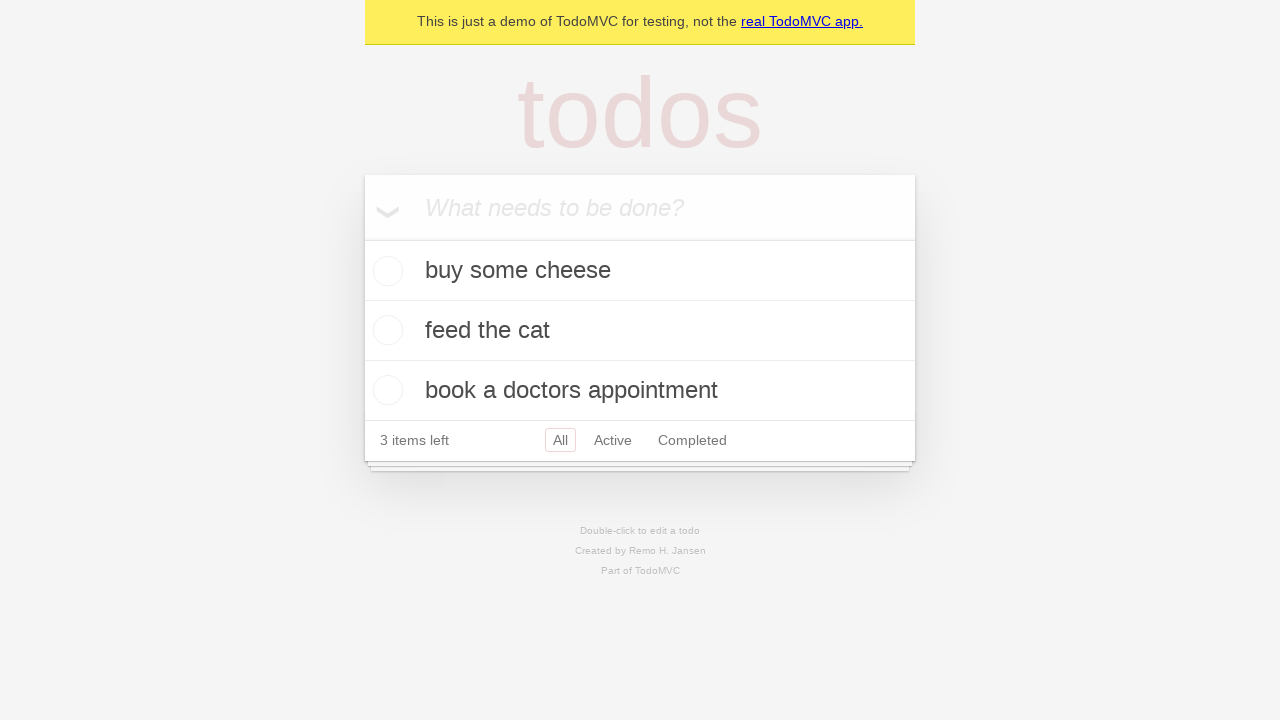

Checked the second todo item (feed the cat) at (385, 330) on [data-testid='todo-item'] >> nth=1 >> internal:role=checkbox
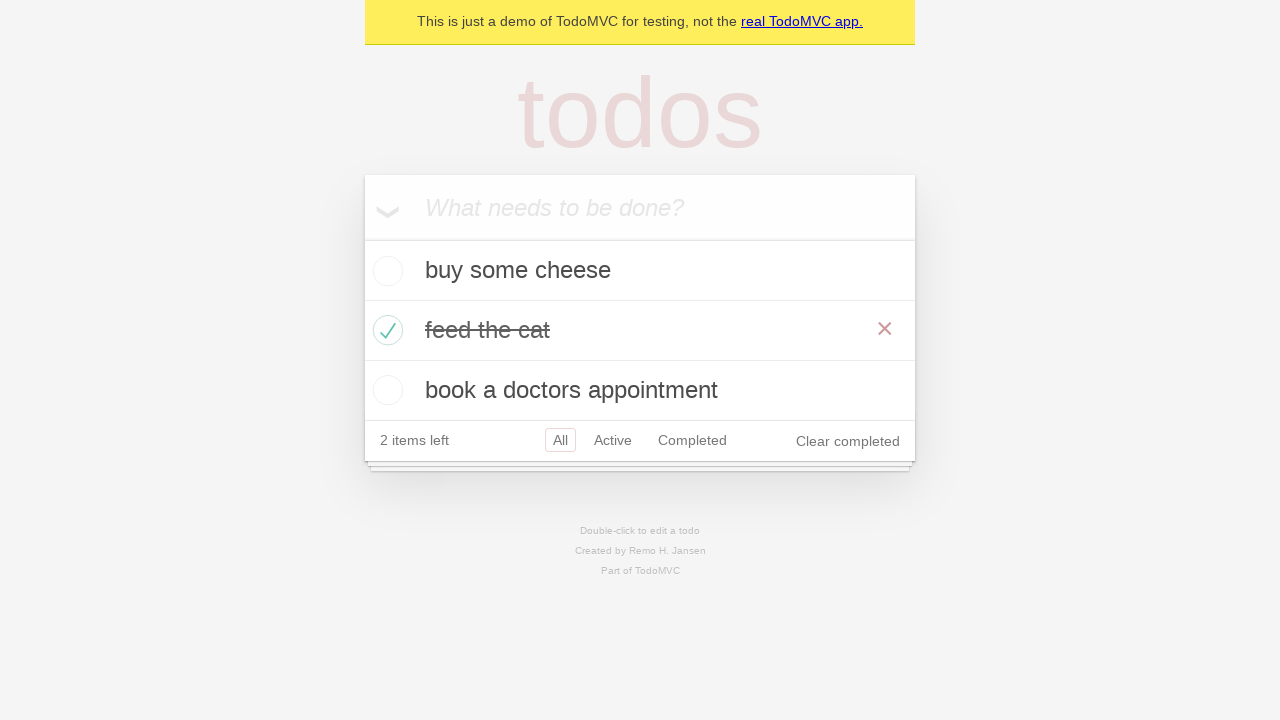

Clicked 'All' filter link at (560, 440) on internal:role=link[name="All"i]
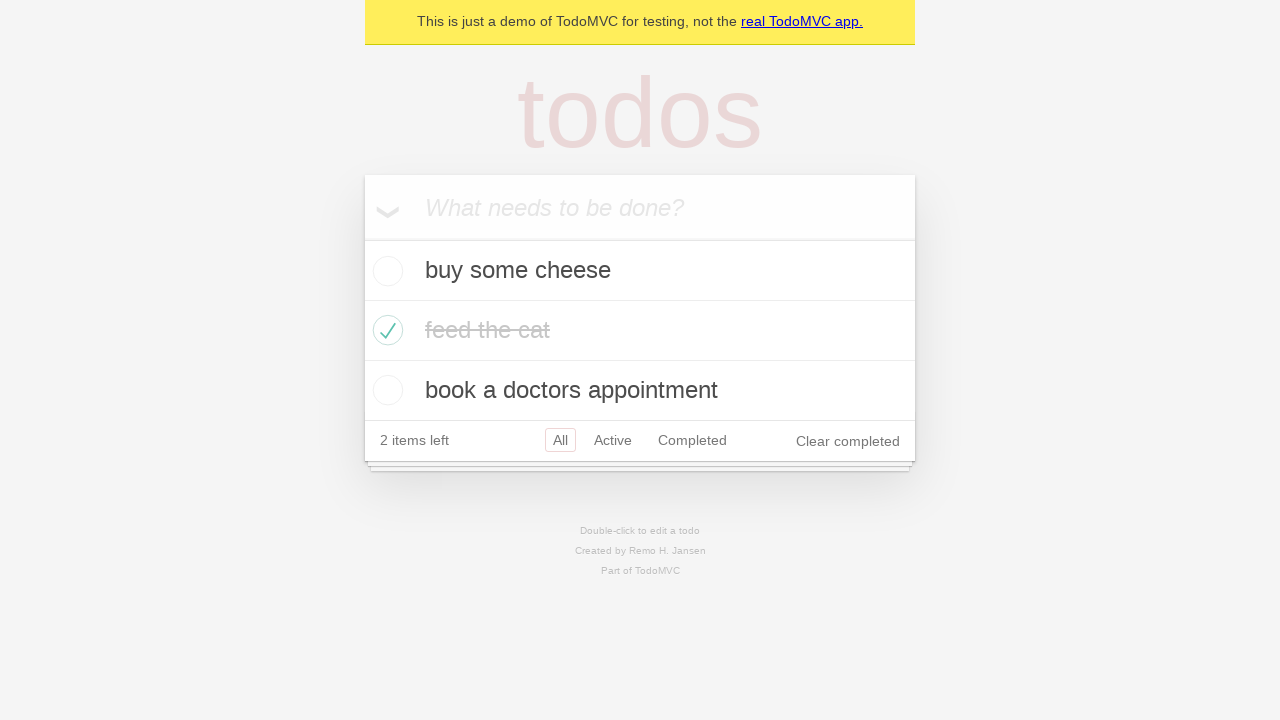

Clicked 'Active' filter link at (613, 440) on internal:role=link[name="Active"i]
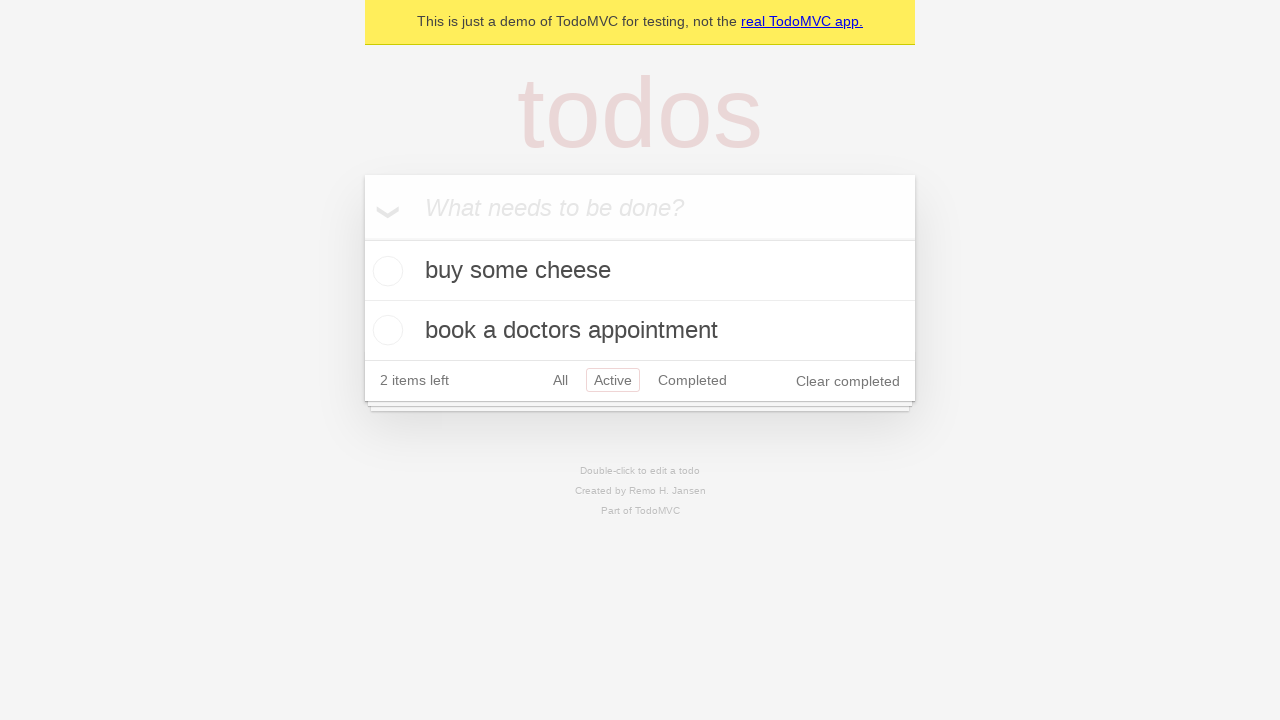

Clicked 'Completed' filter link at (692, 380) on internal:role=link[name="Completed"i]
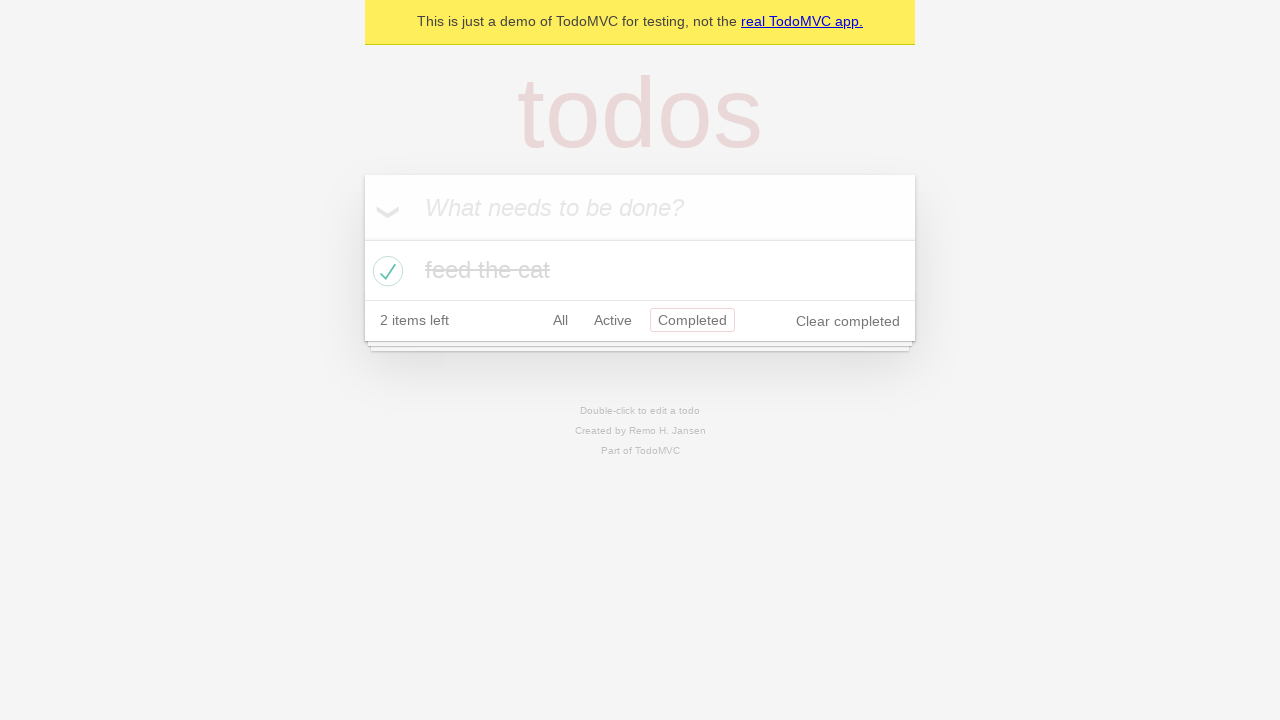

Navigated back to Active filter view
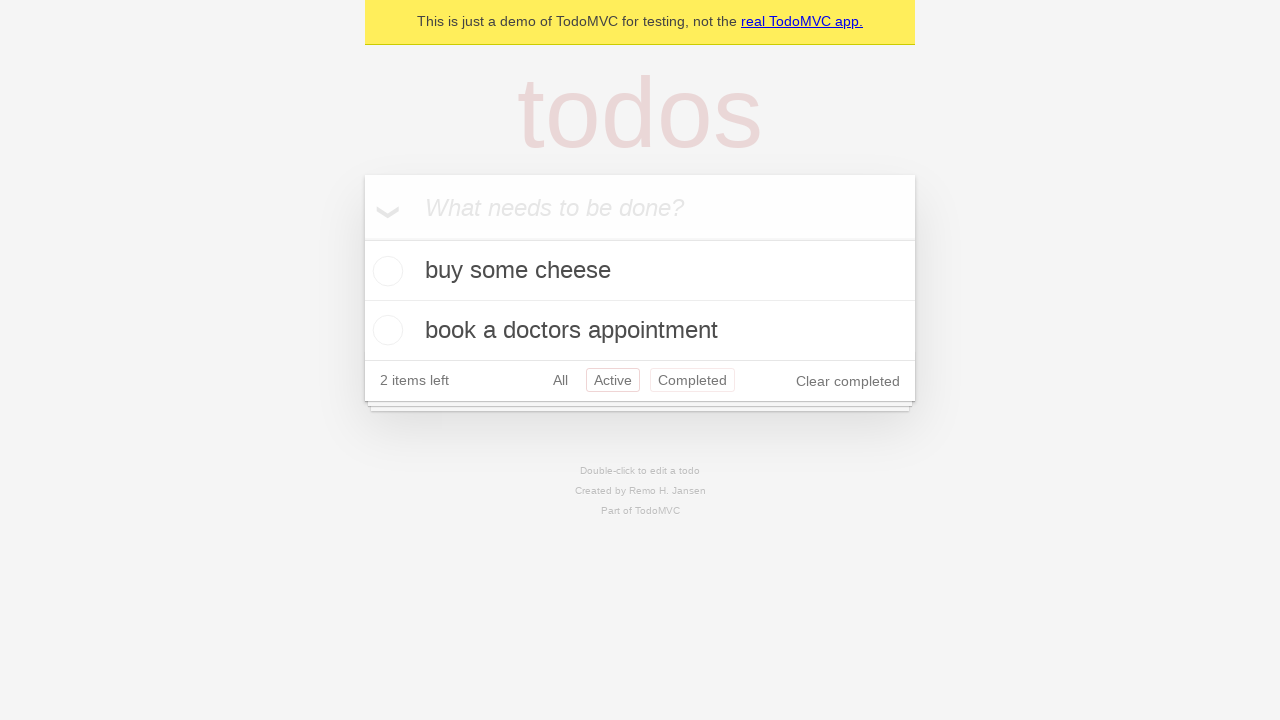

Navigated back to All filter view
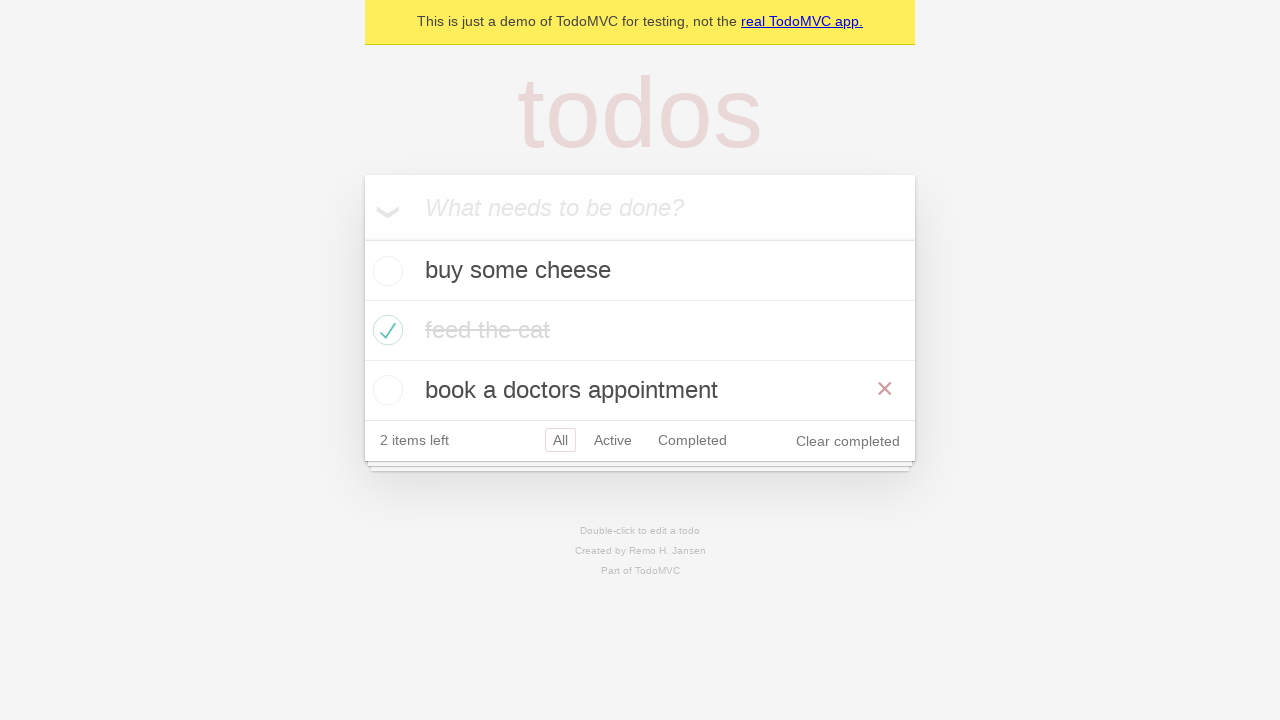

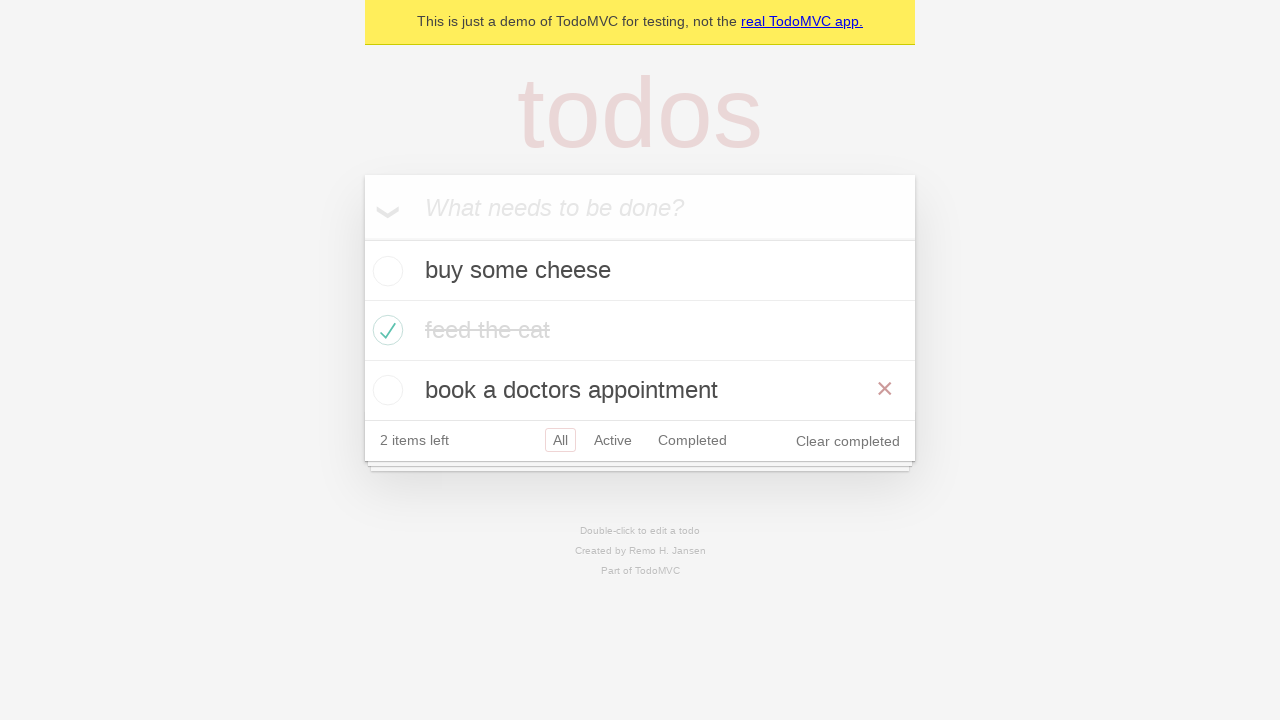